Tests the multi-select autocomplete functionality by typing a character, waiting for suggestions to appear, then using keyboard navigation to select an option from the dropdown.

Starting URL: https://demoqa.com/auto-complete

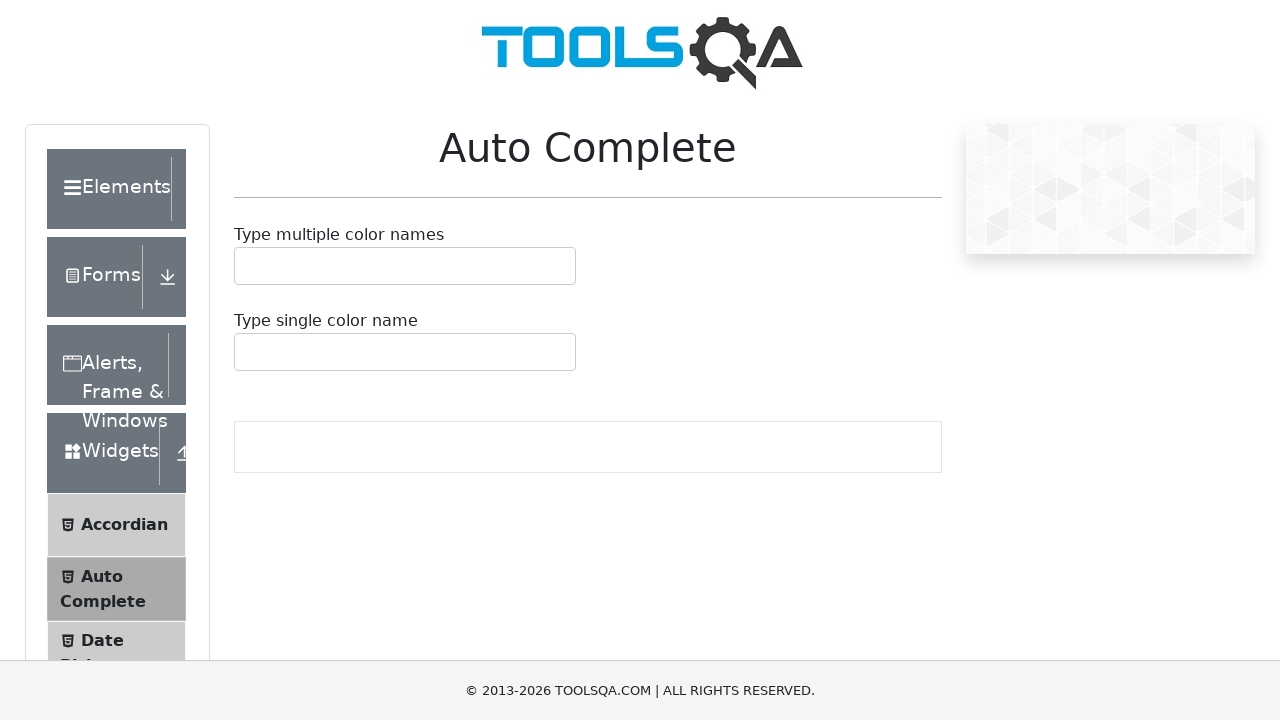

Clicked on the multi-select autocomplete input field at (405, 266) on #autoCompleteMultipleContainer
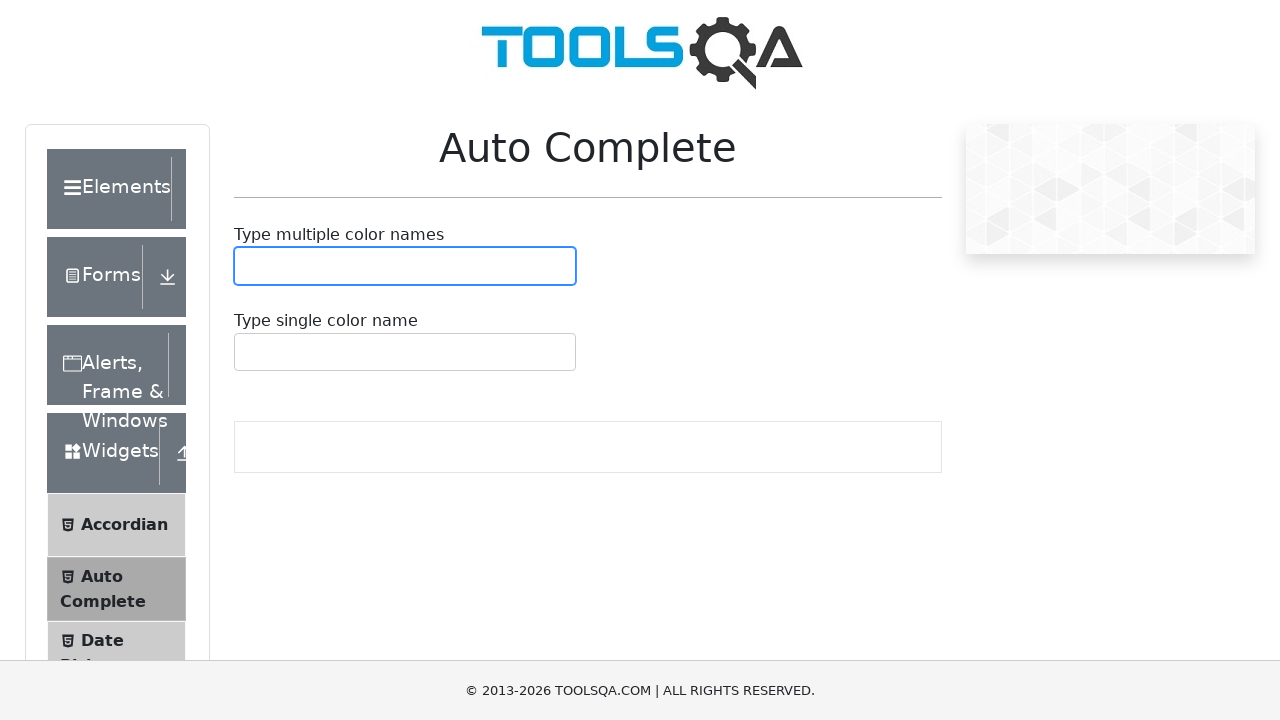

Typed 'b' to trigger autocomplete suggestions on #autoCompleteMultipleInput
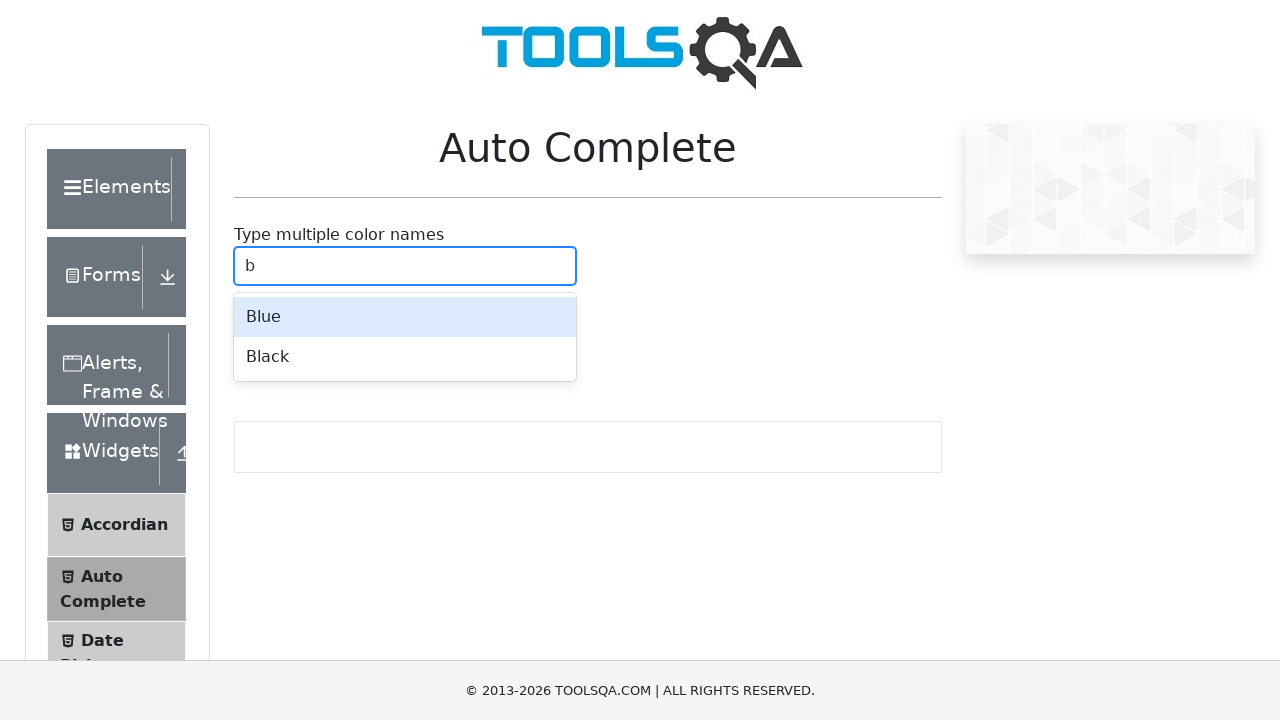

Waited for autocomplete suggestions dropdown to appear
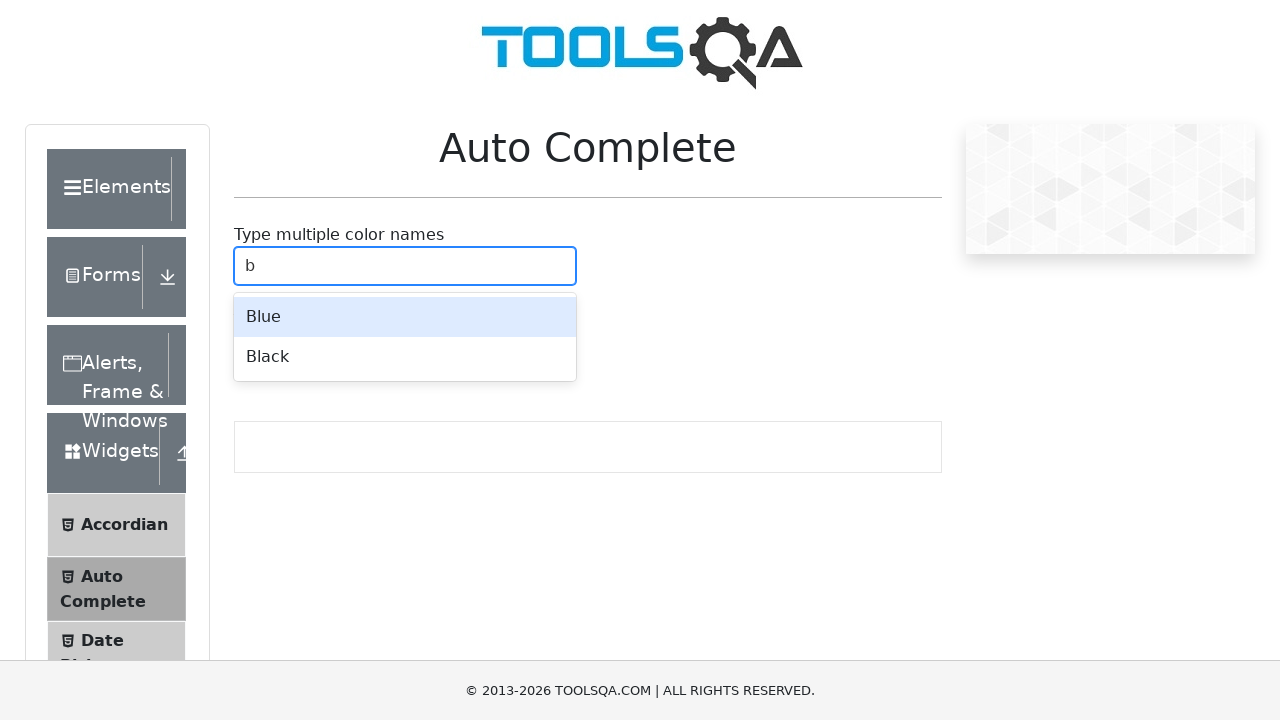

Pressed ArrowDown to navigate to first option in dropdown
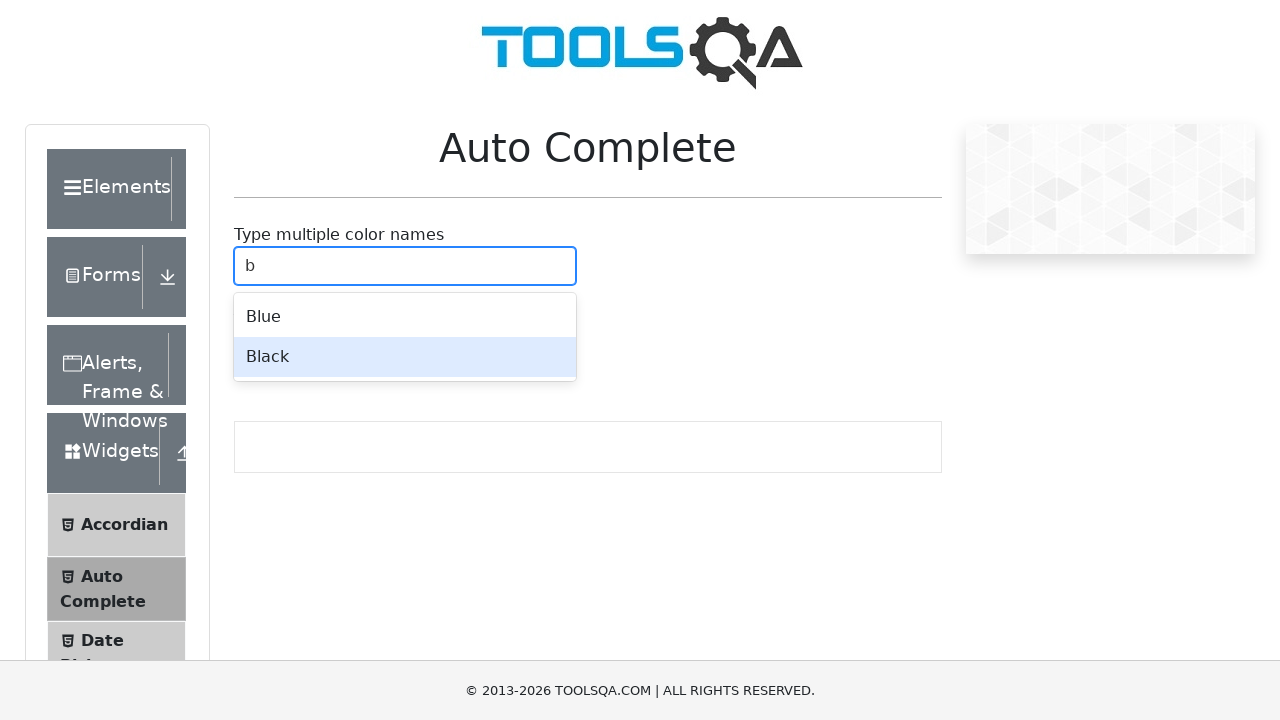

Pressed Enter to select the highlighted option 'Black'
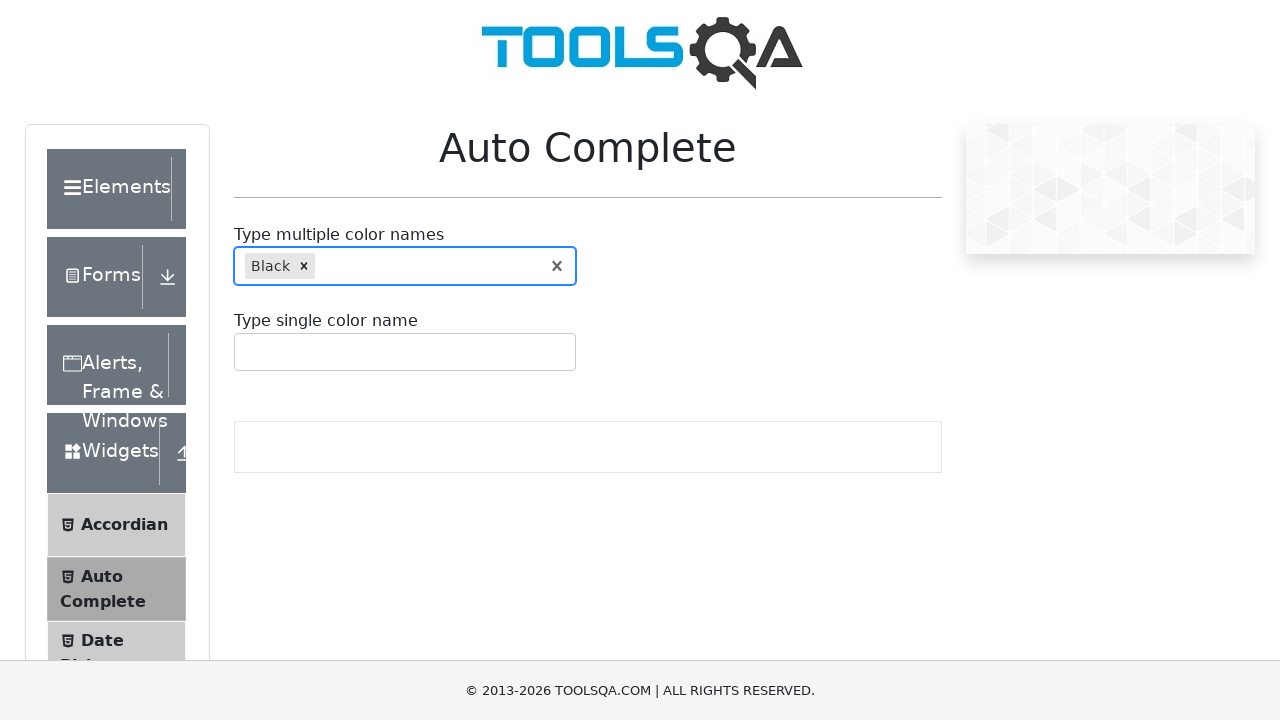

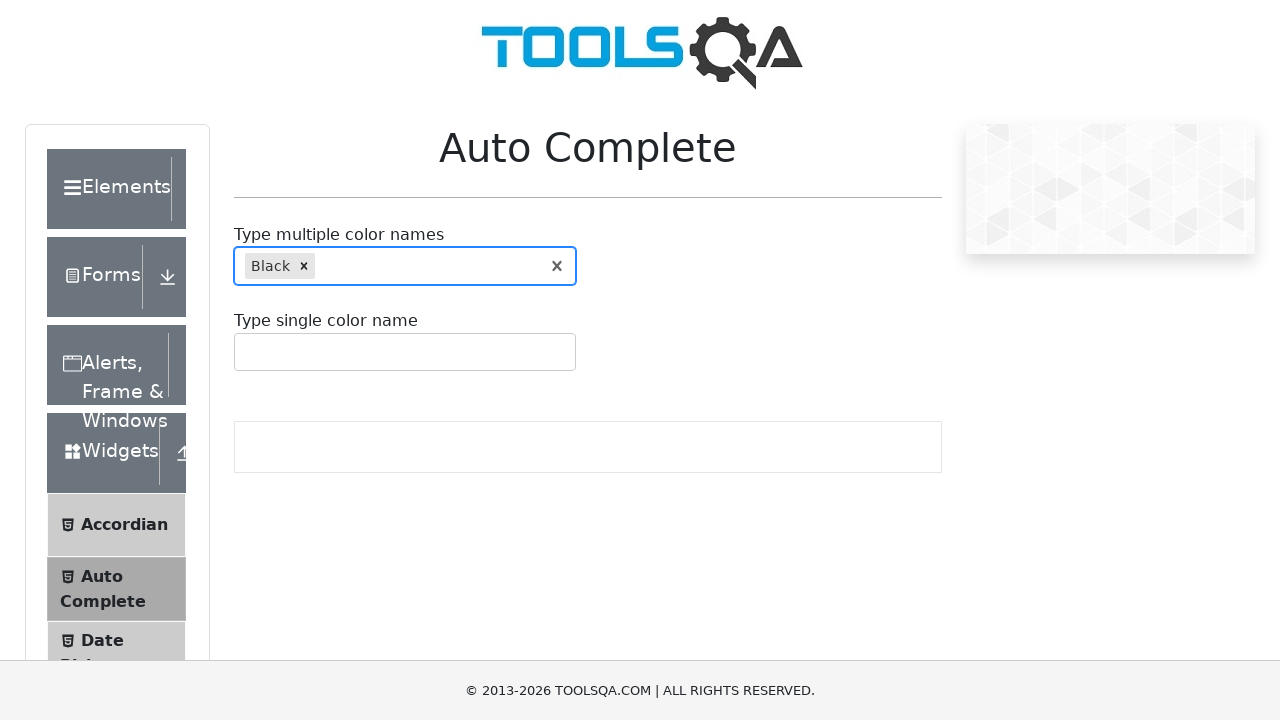